Tests navigation through Browse Languages menu to letter M submenu and verifies that MySQL is the last programming language listed in the table

Starting URL: http://www.99-bottles-of-beer.net/

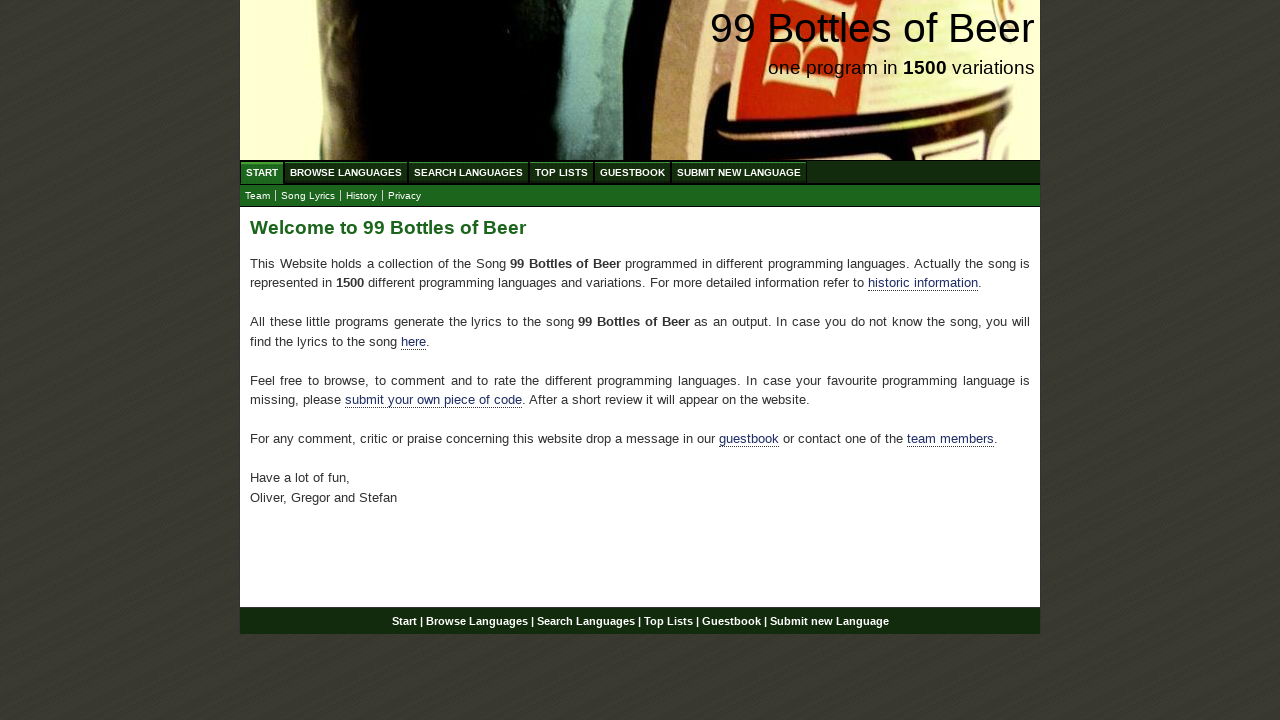

Clicked on BROWSE LANGUAGES menu link at (346, 172) on xpath=//li/a[@href='/abc.html']
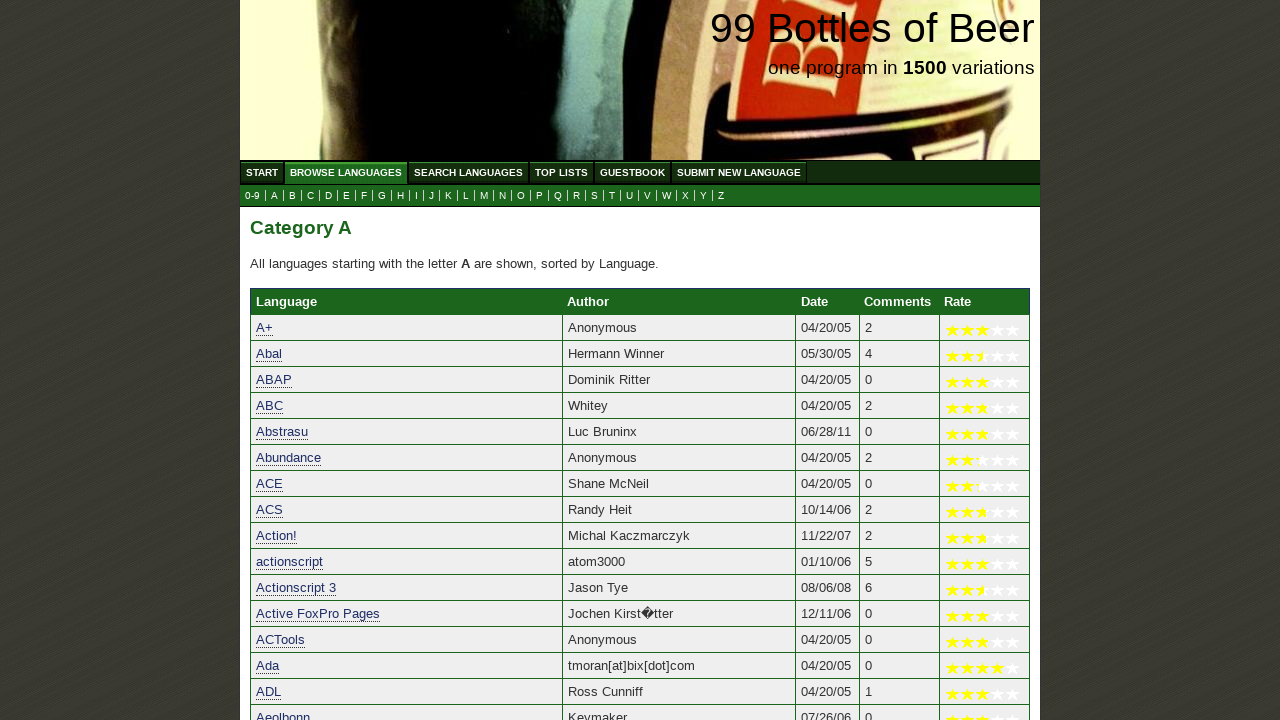

Clicked on letter M submenu at (484, 196) on xpath=//a[@href='m.html']
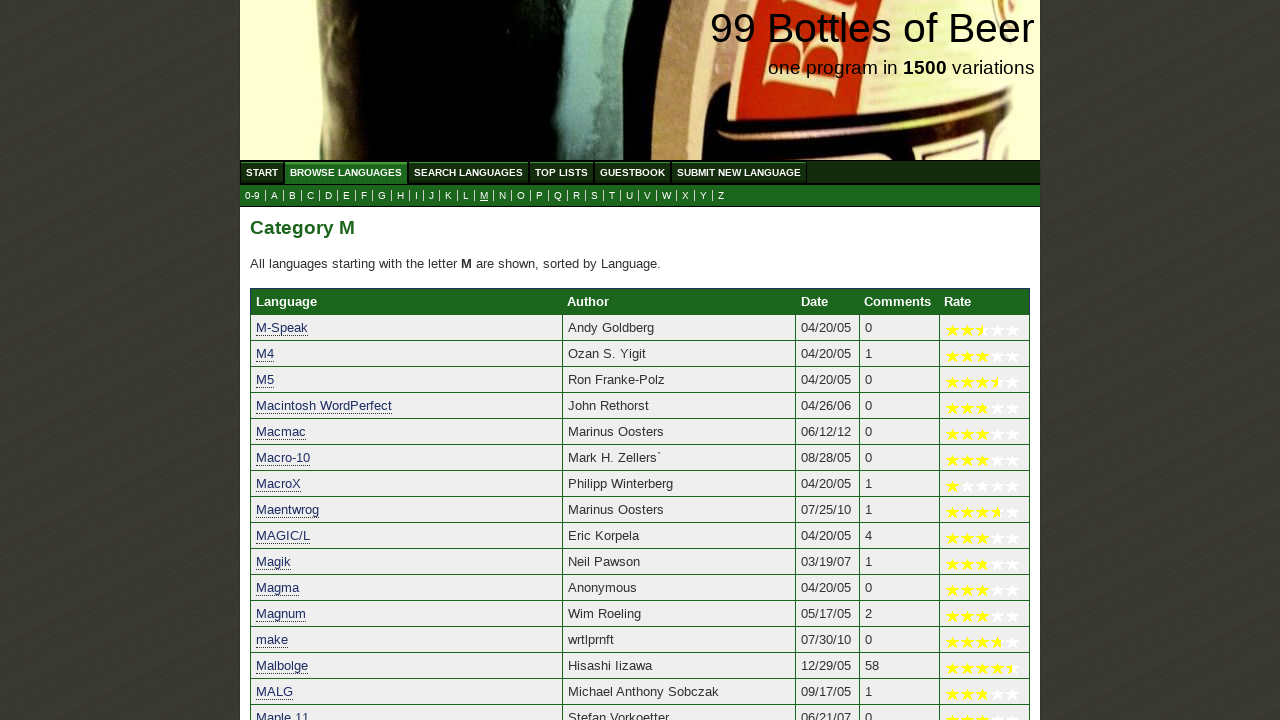

Located the last language entry in the table
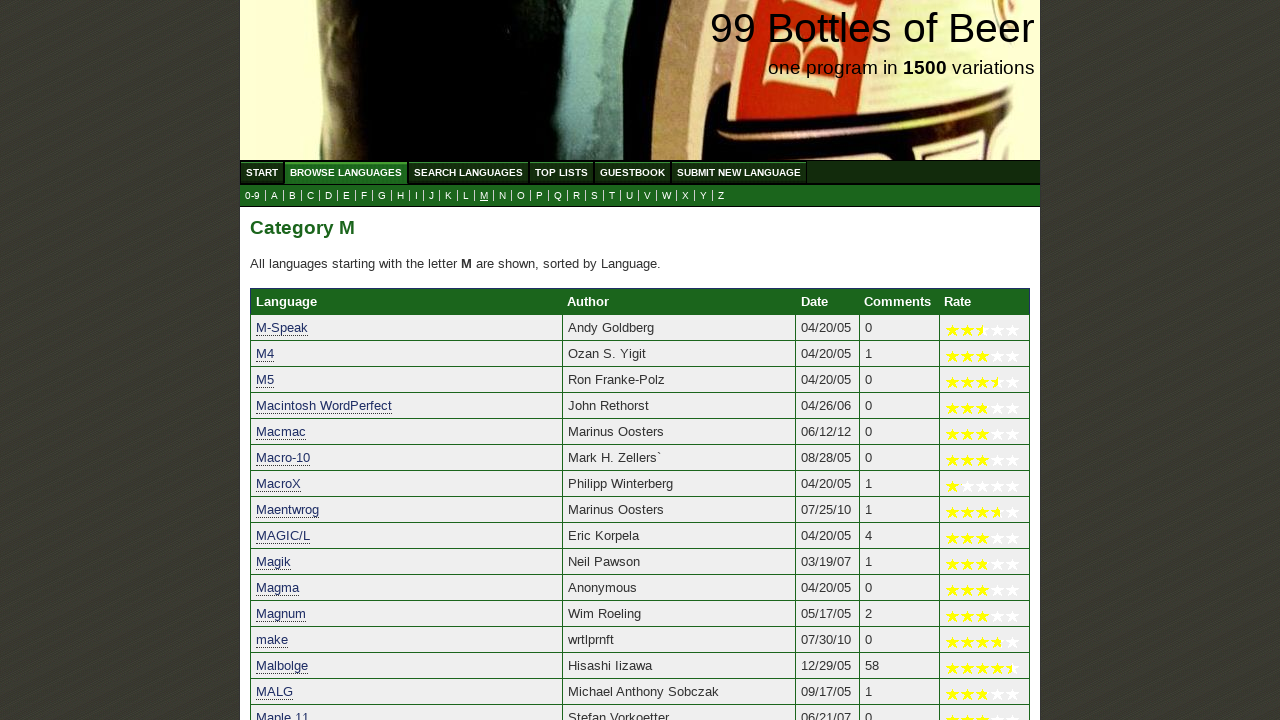

Waited for the last language element to load
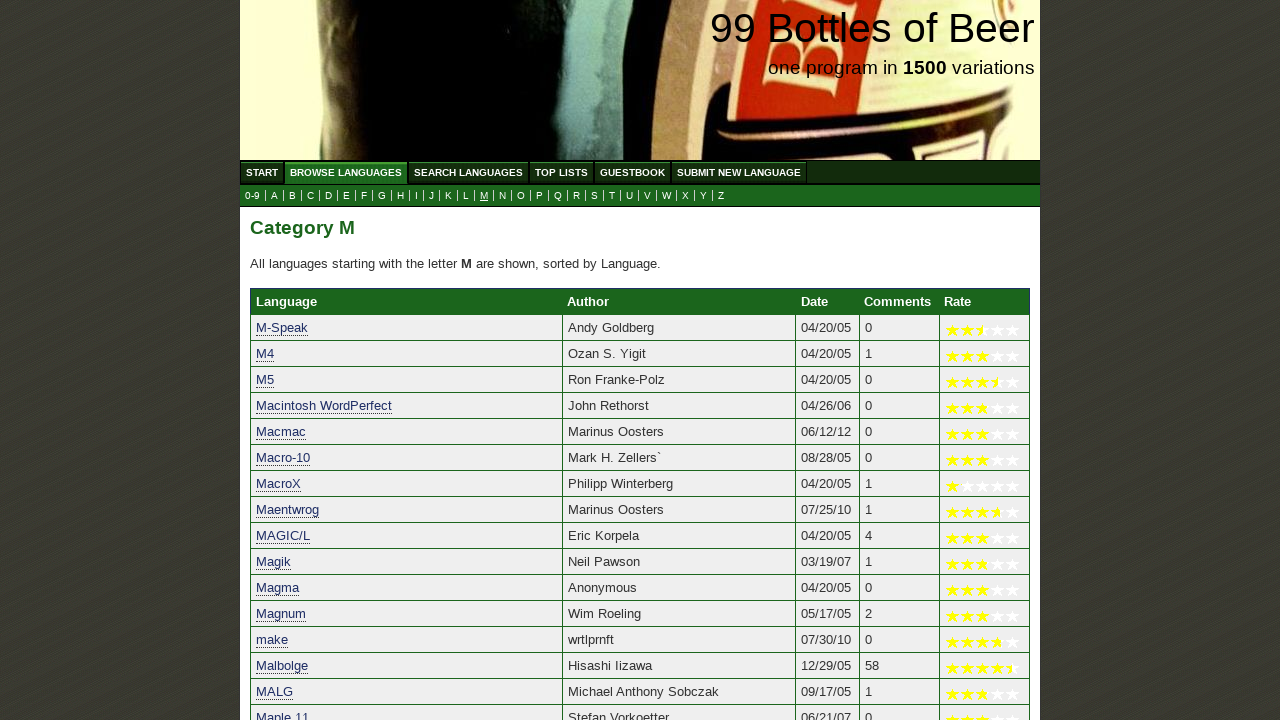

Verified that MySQL is the last programming language listed in the table
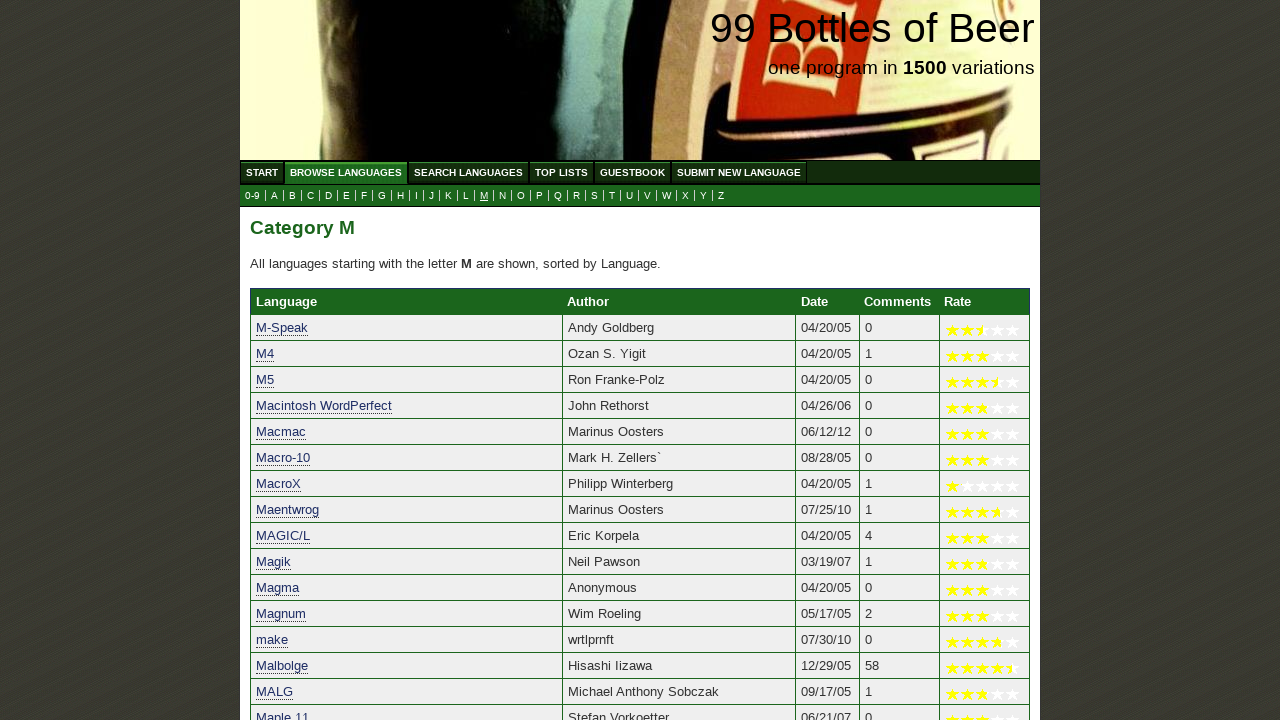

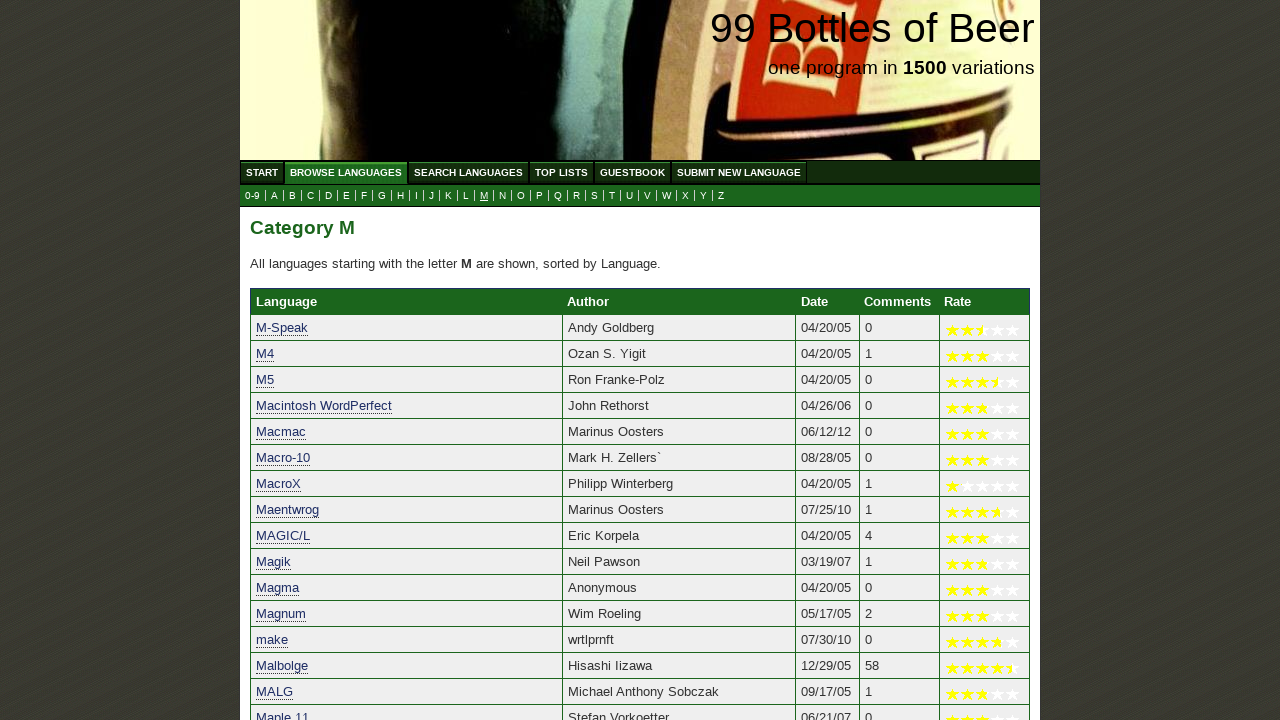